Navigates to wisequarter.com homepage and verifies the URL contains "wisequarter"

Starting URL: https://www.wisequarter.com

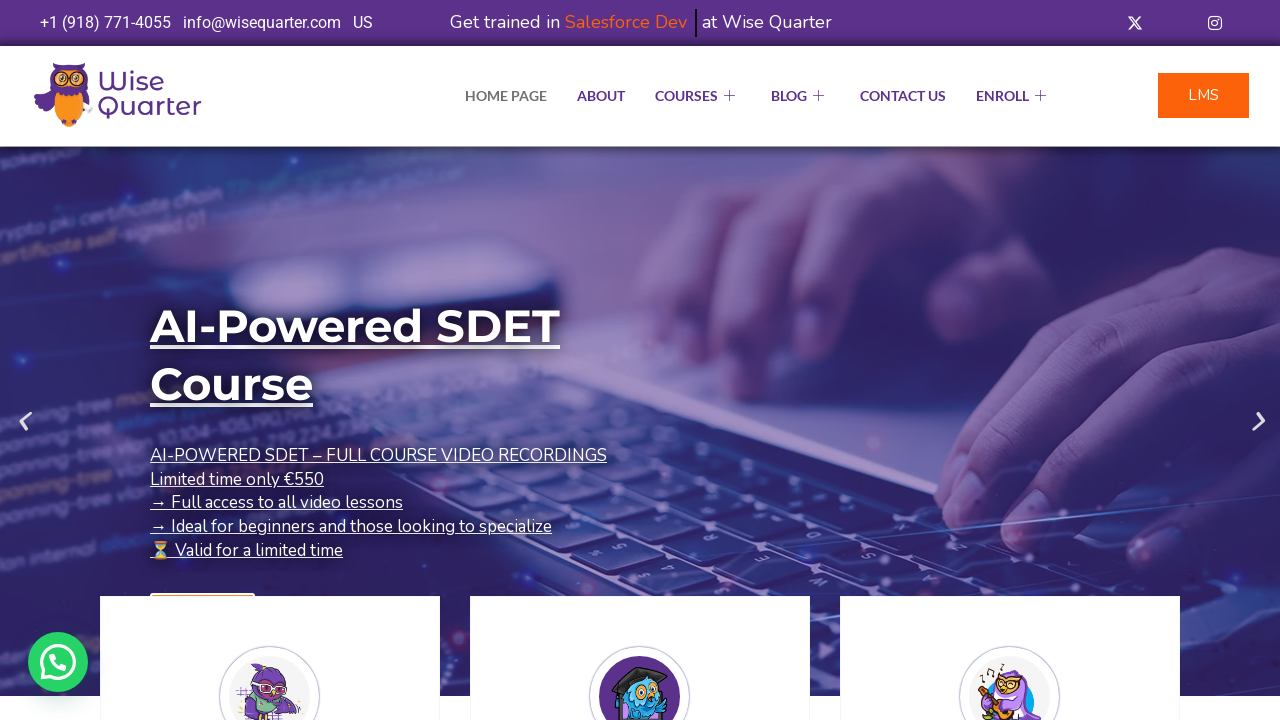

Waited for page to fully load
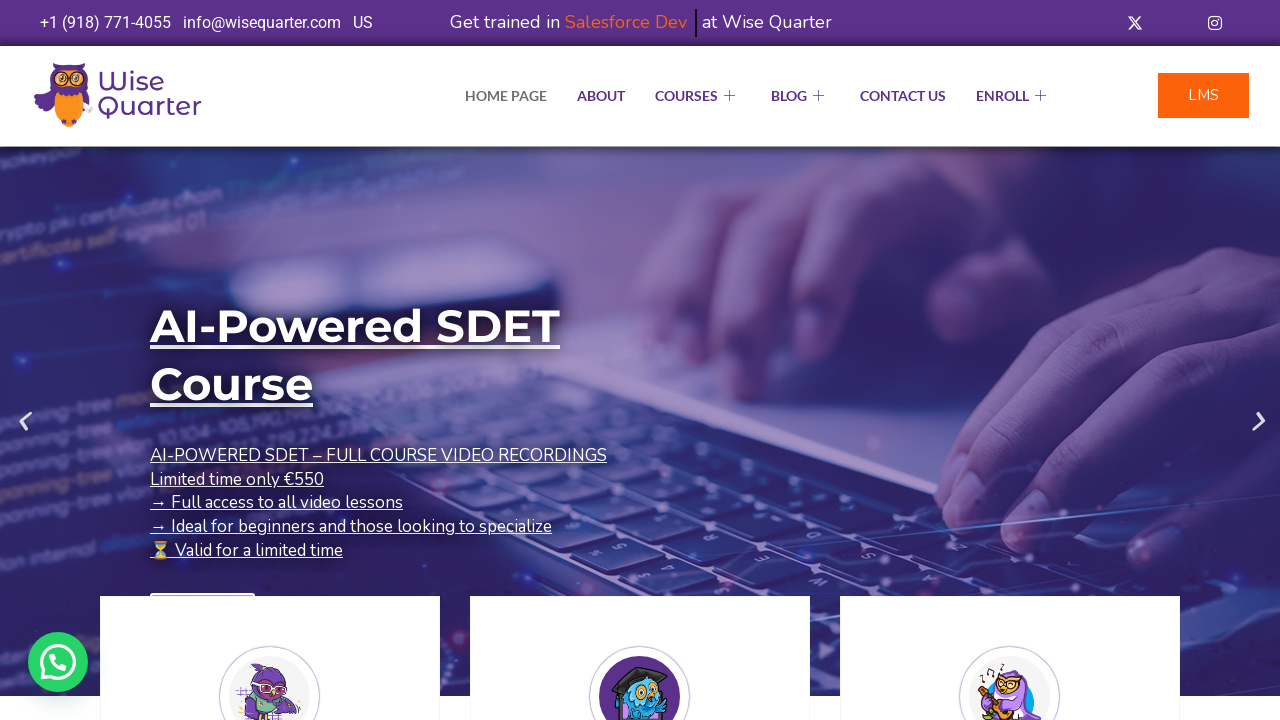

Verified URL contains 'wisequarter'
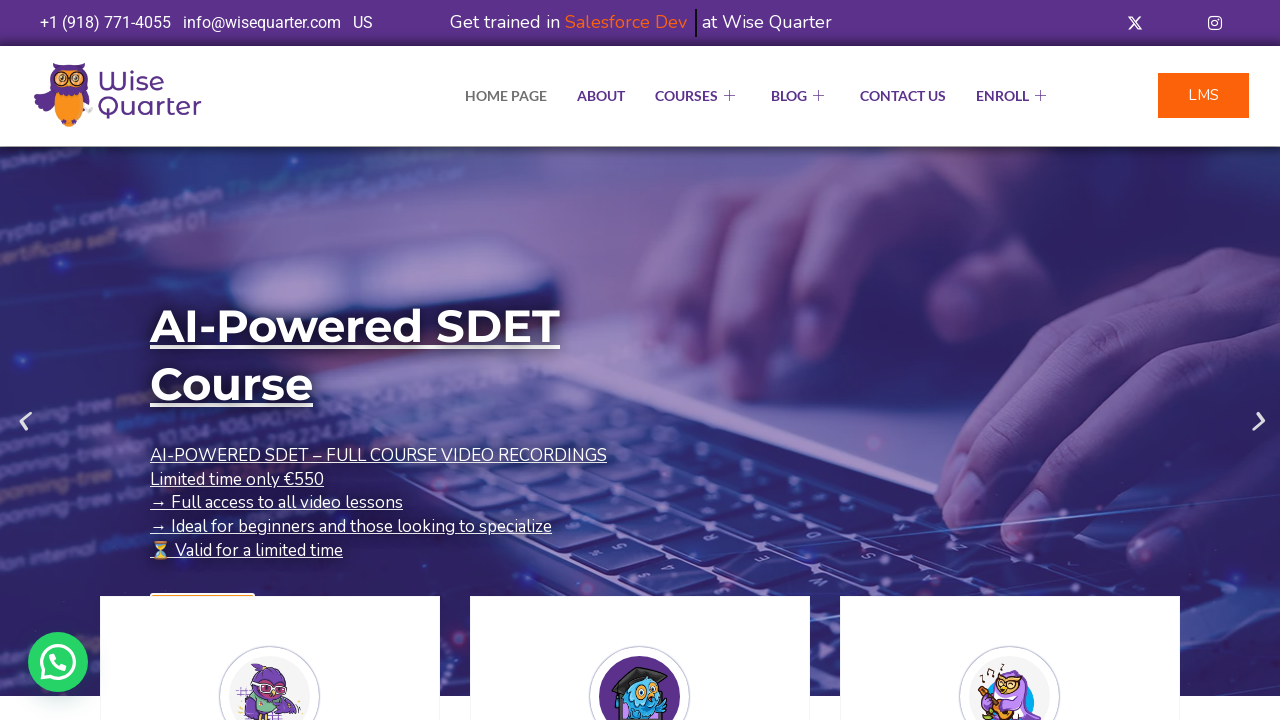

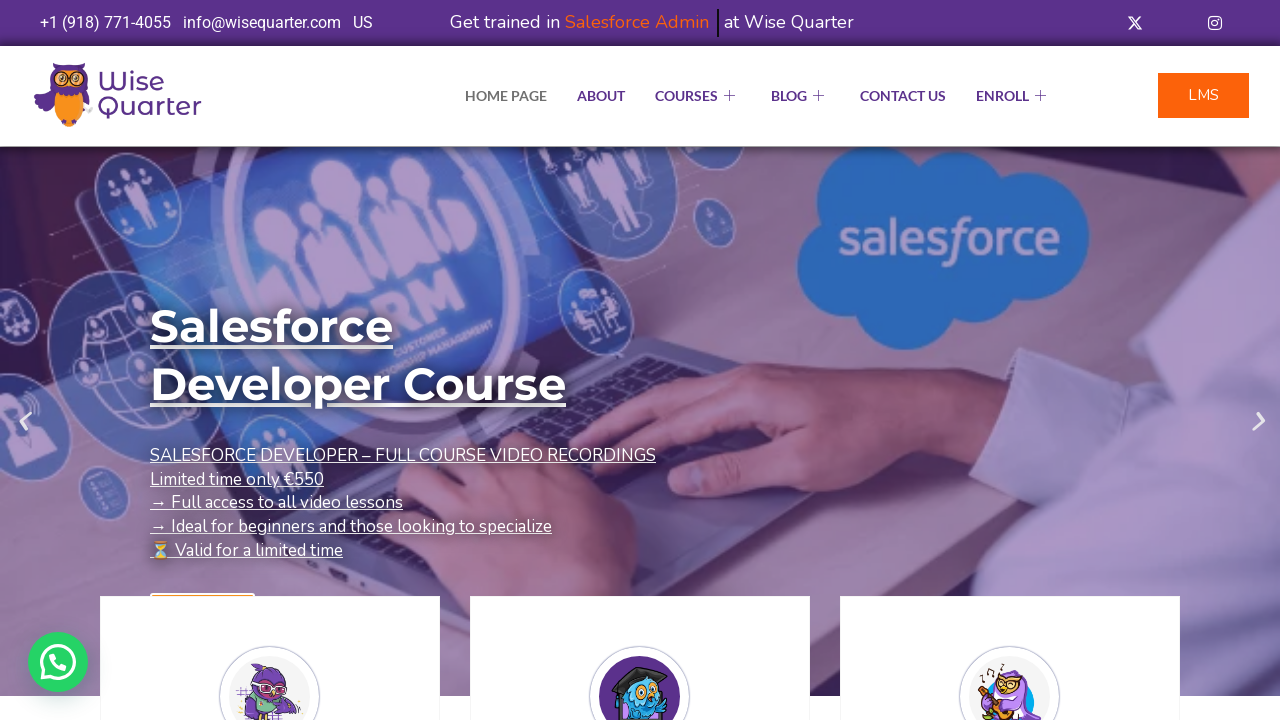